Tests dynamic dropdown functionality for flight booking by selecting origin and destination cities

Starting URL: https://rahulshettyacademy.com/dropdownsPractise/

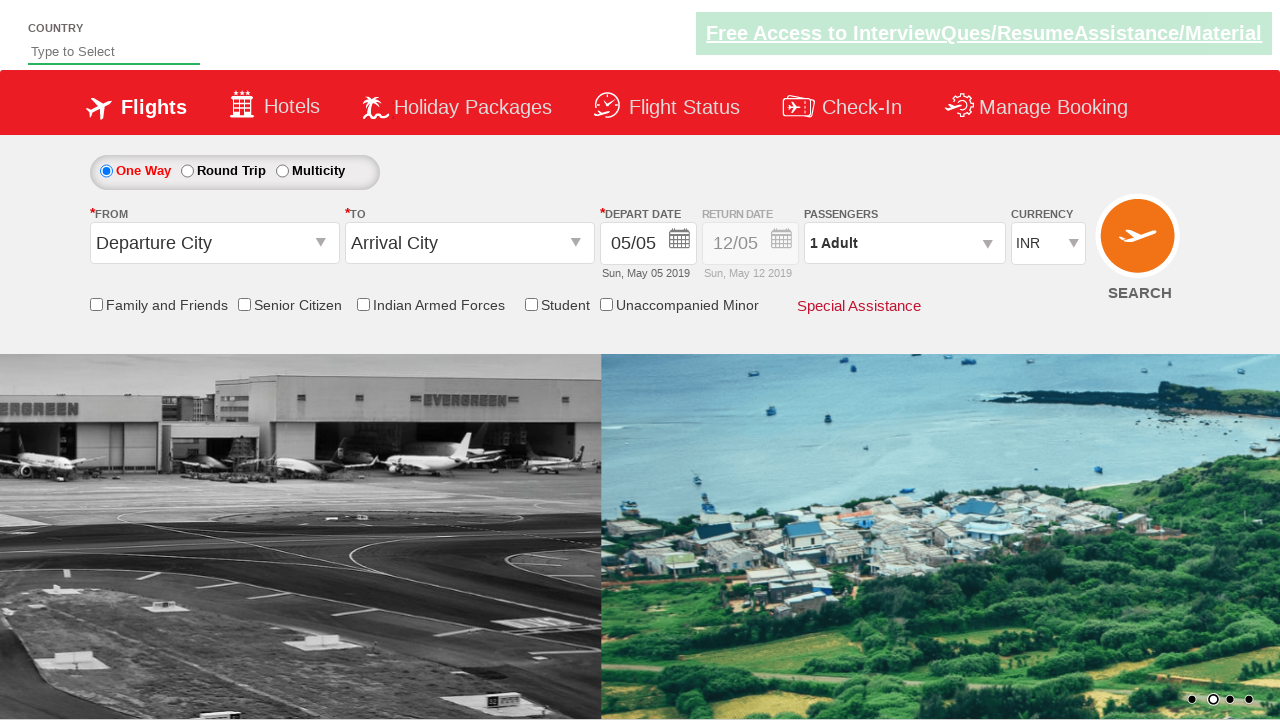

Clicked on origin station dropdown at (214, 243) on #ctl00_mainContent_ddl_originStation1_CTXT
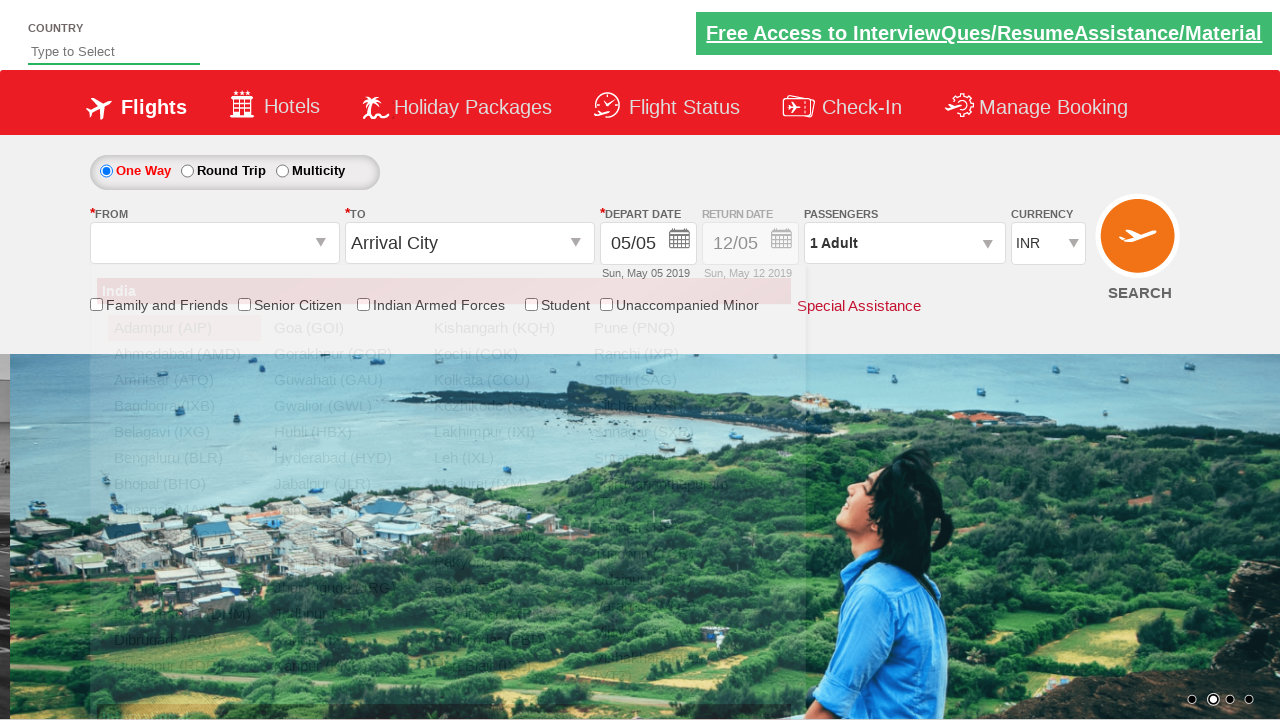

Selected Belgaum (IXG) as origin city at (184, 432) on a[value='IXG']
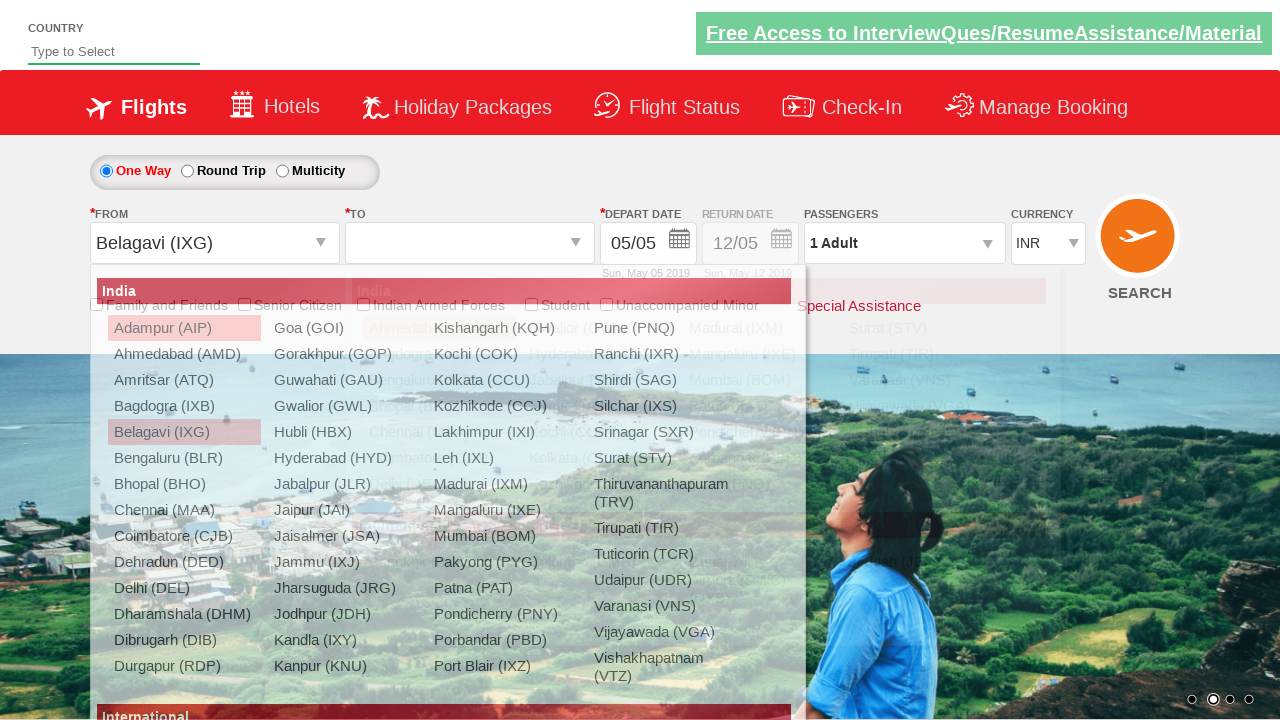

Selected Delhi (DEL) as destination city at (439, 484) on a[value='DEL'] >> nth=1
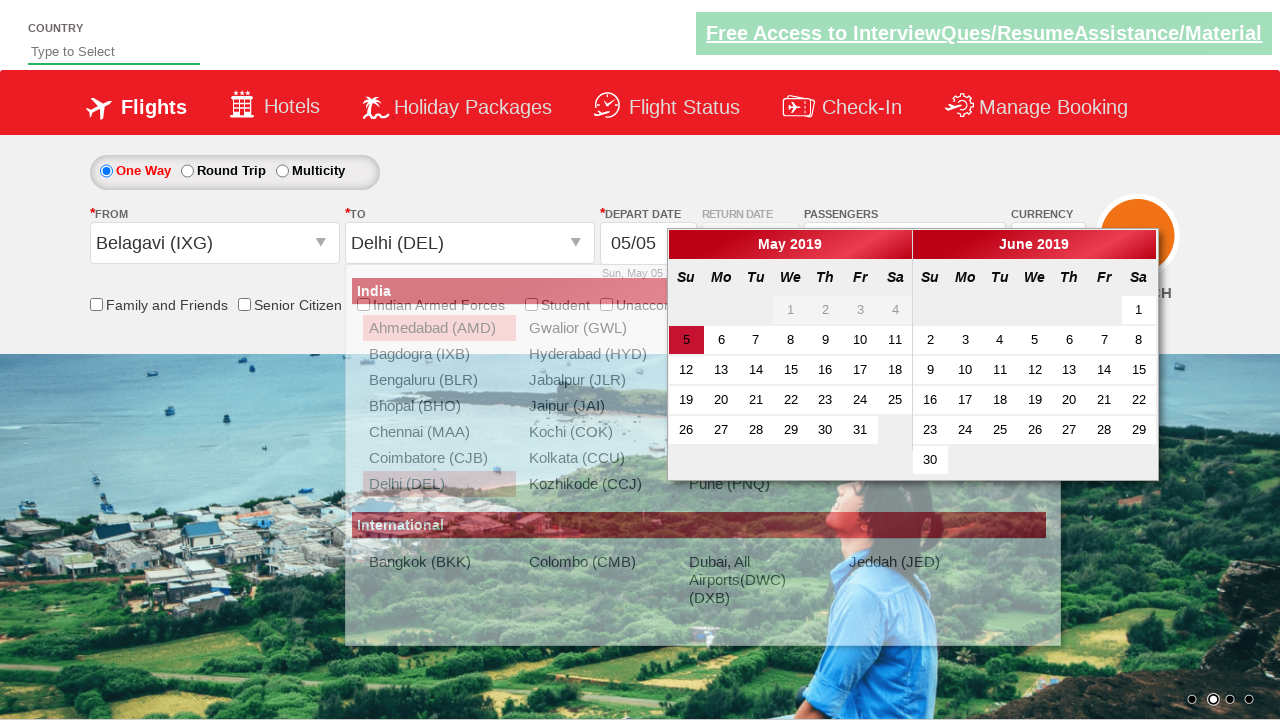

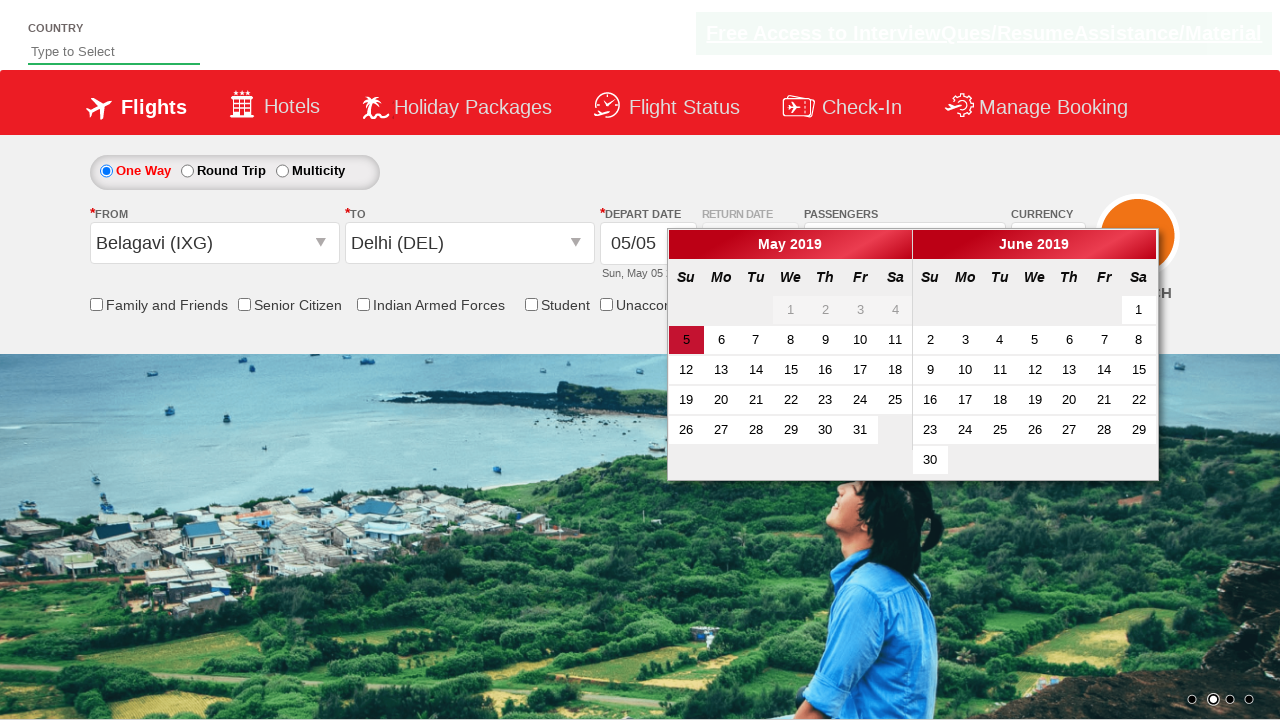